Tests drag and drop functionality by dragging an element with text "Drag me to my target" and dropping it onto an element with text "Drop here"

Starting URL: https://testautomationpractice.blogspot.com/

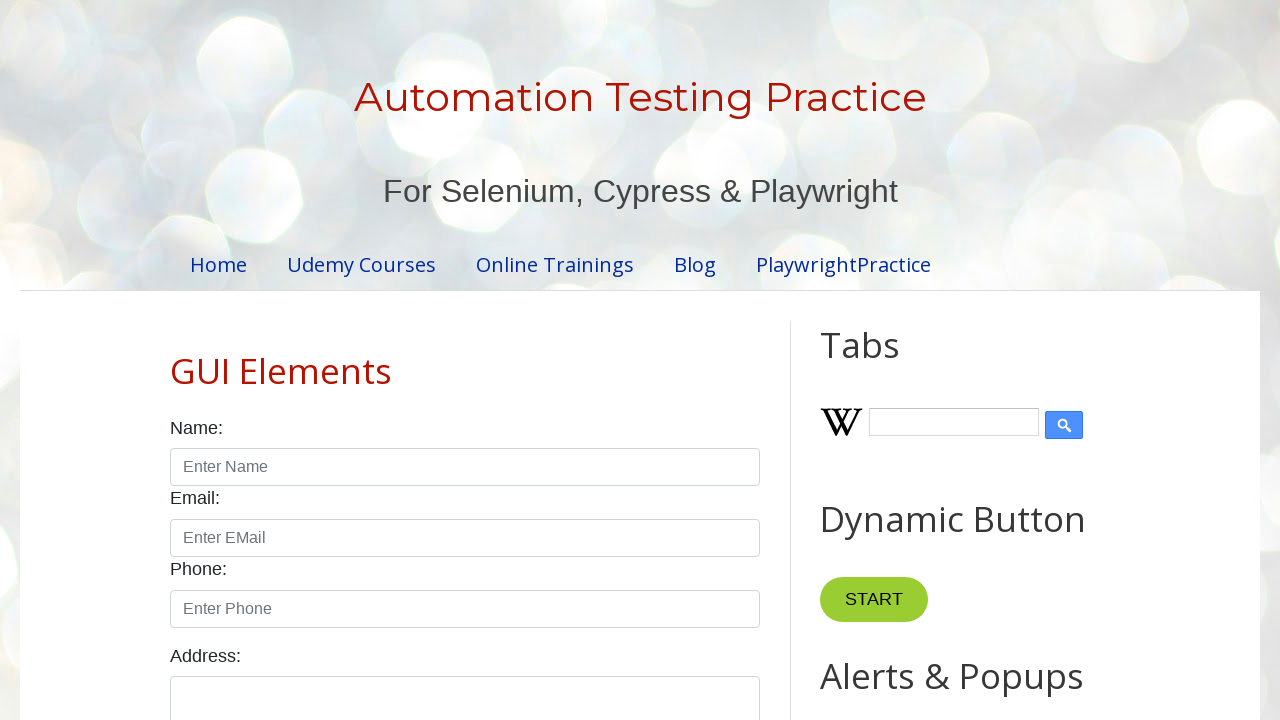

Located draggable element with text 'Drag me to my target'
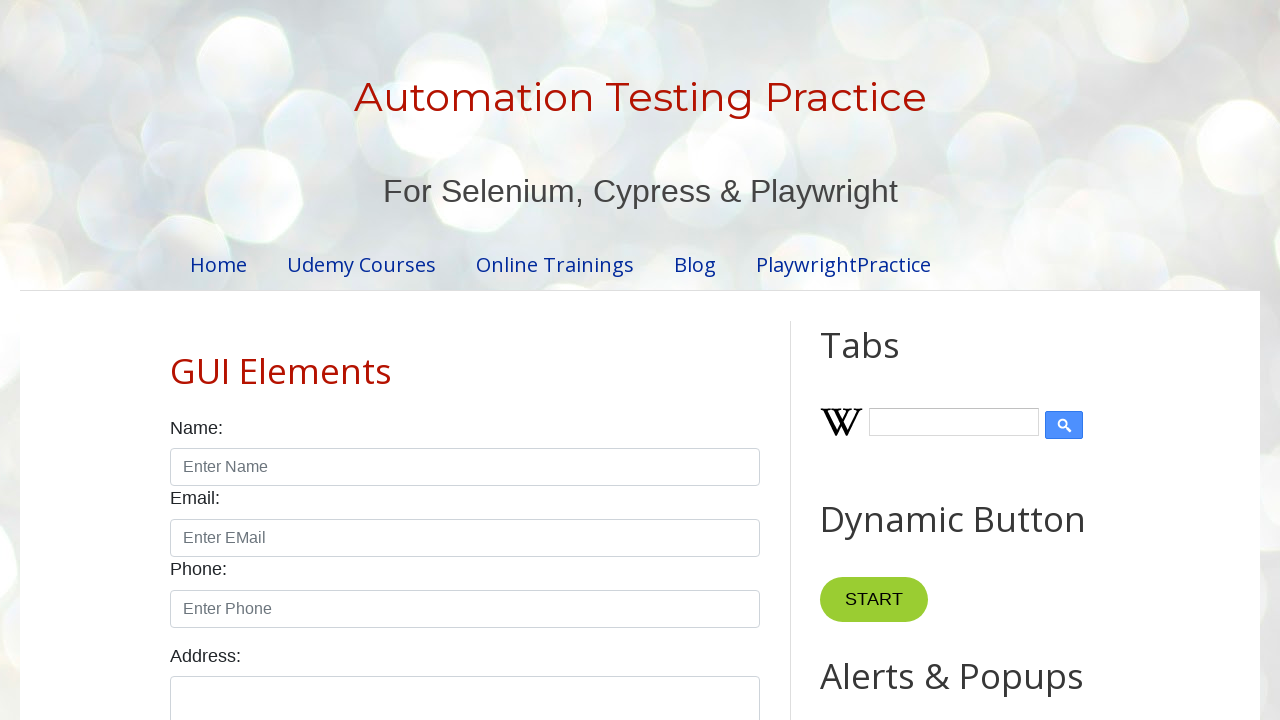

Located drop target element with text 'Drop here'
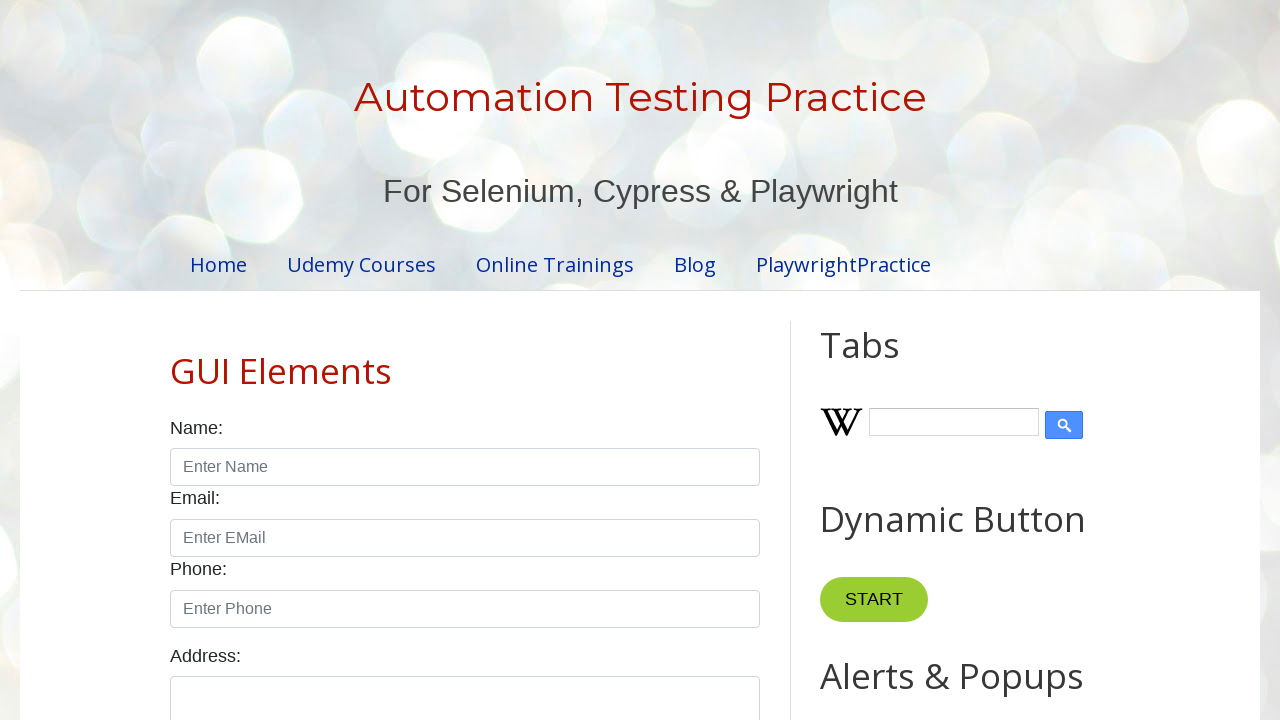

Dragged element to drop target successfully at (1015, 349)
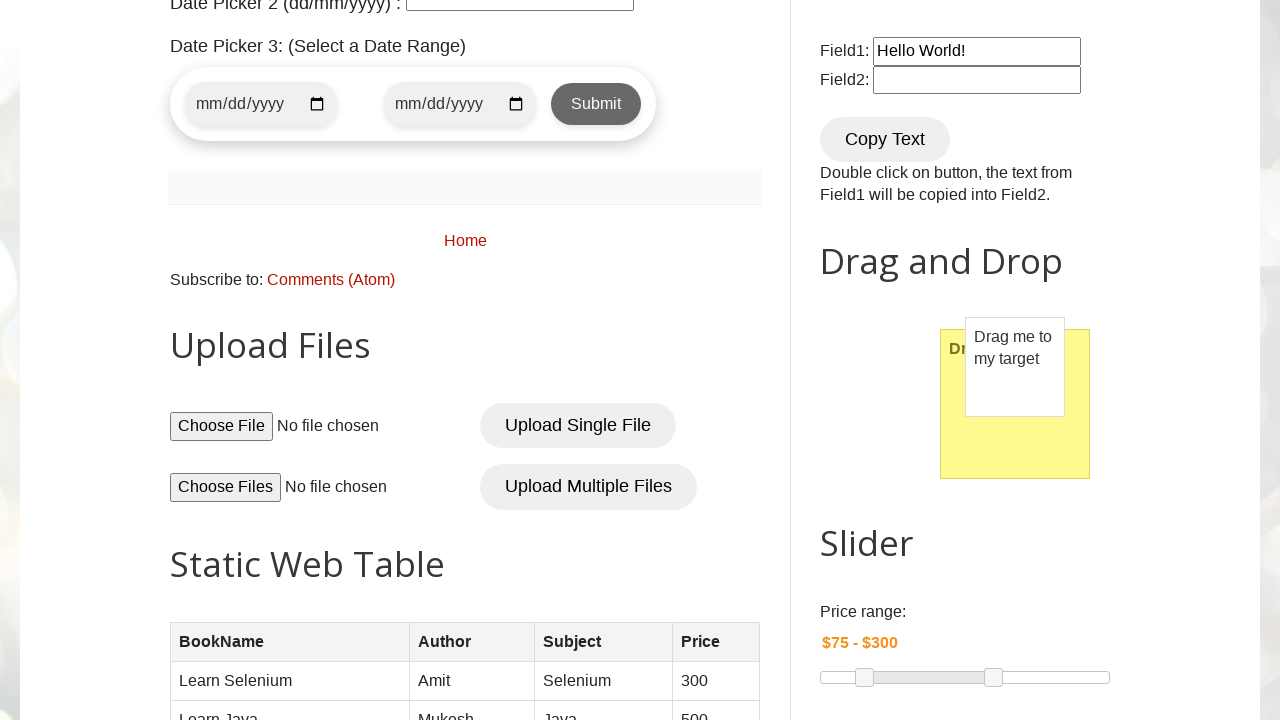

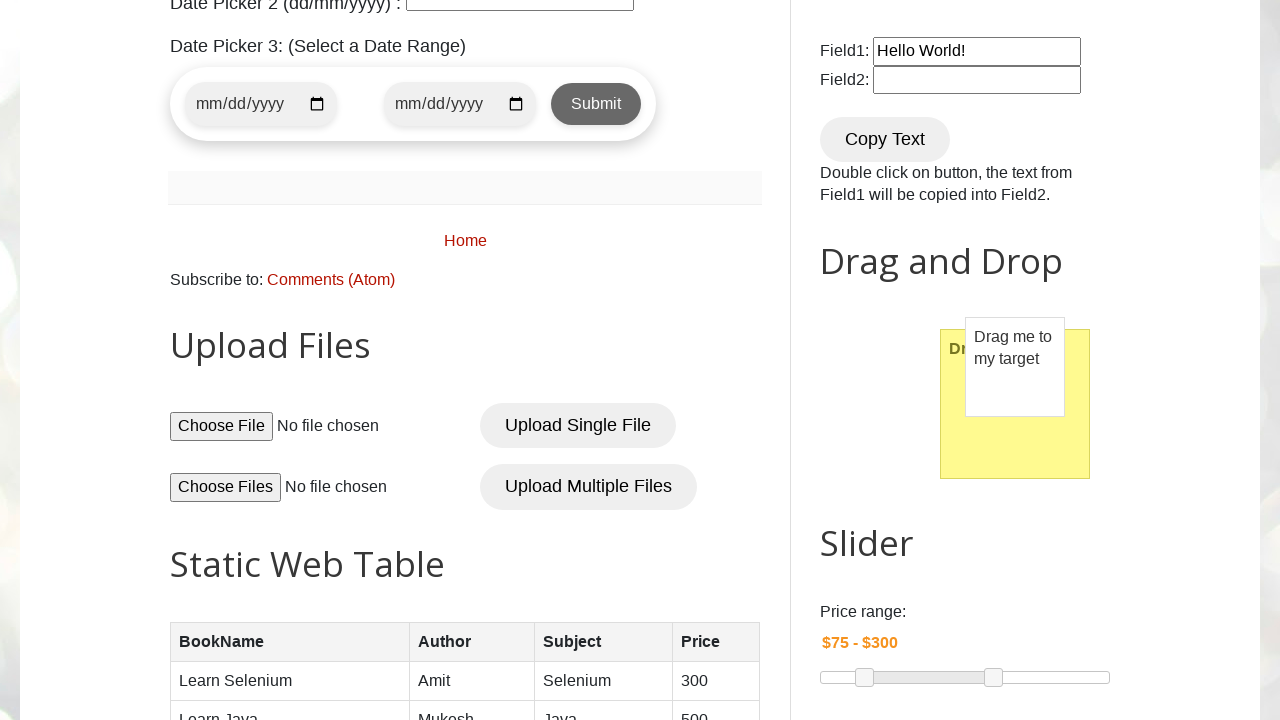